Navigates to ChartInk 5-year breakout screener page and clicks on all filter icons to expand the filter criteria

Starting URL: https://chartink.com/screener/5-year-brackout

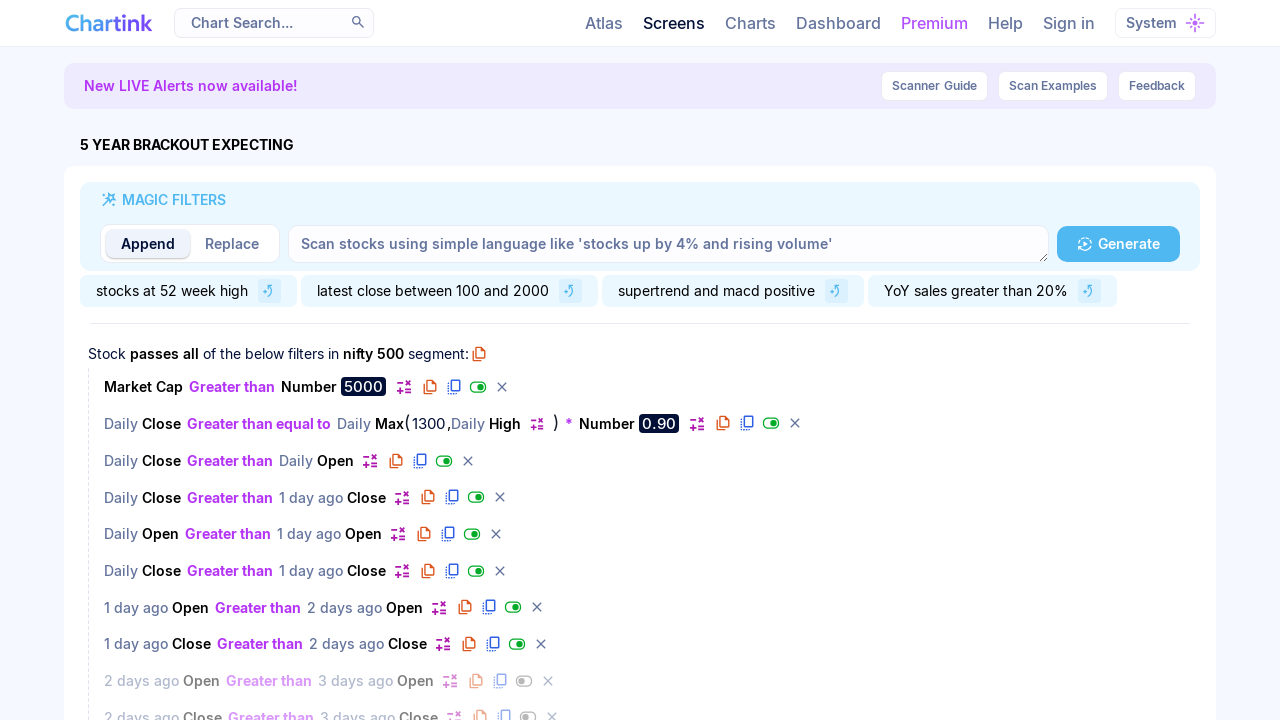

Waited for atlas-heading div to appear on ChartInk 5-year breakout screener page
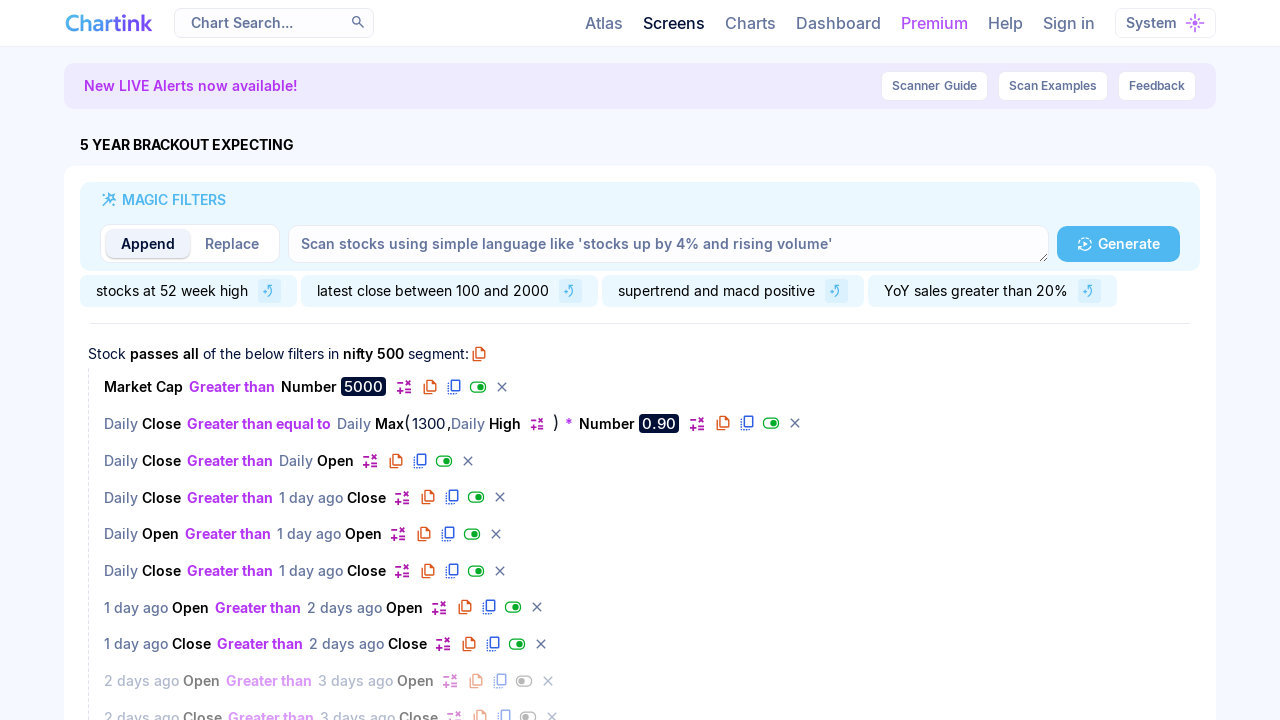

Located atlas-heading div containing filter icons
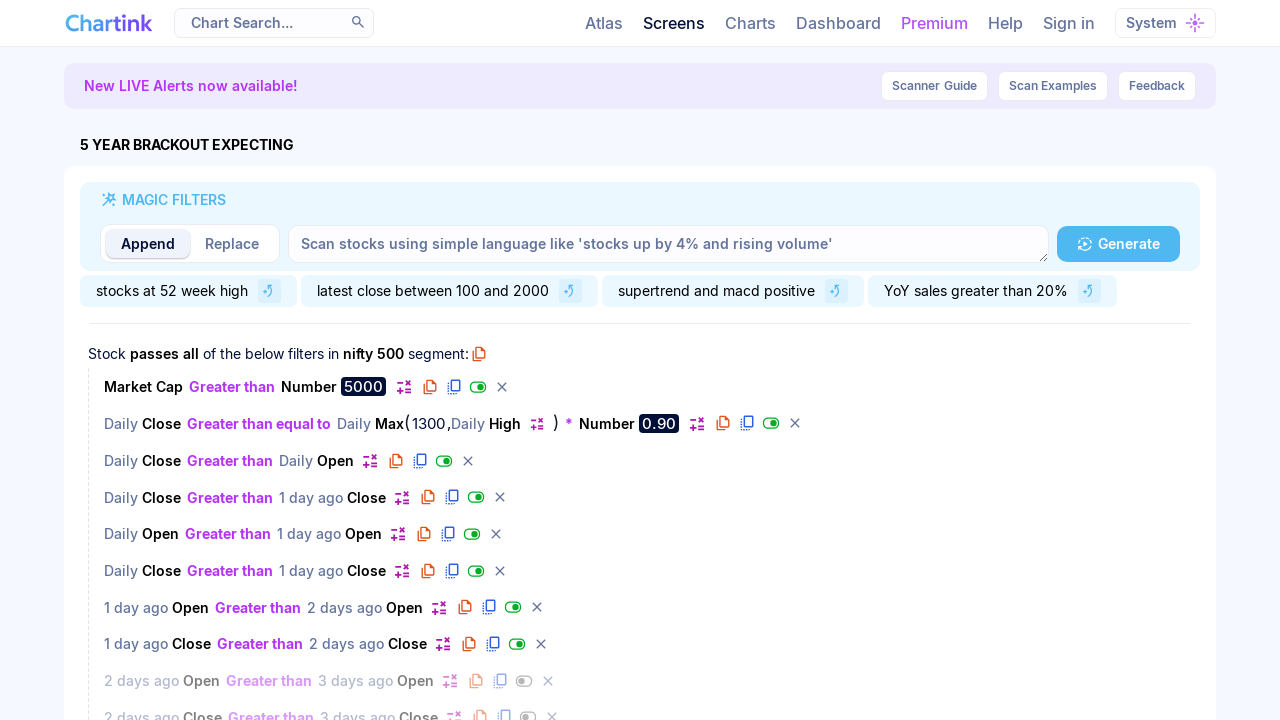

Located all filter icon elements within atlas-heading
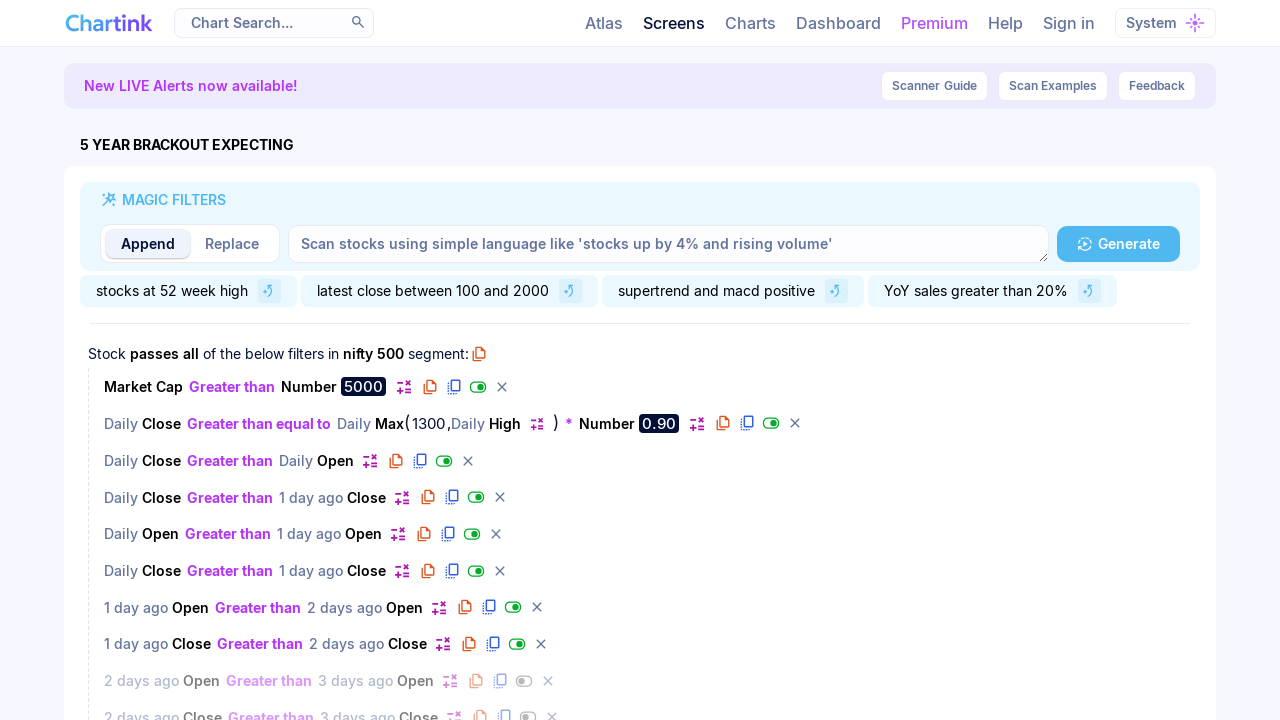

Found 0 filter icons to expand
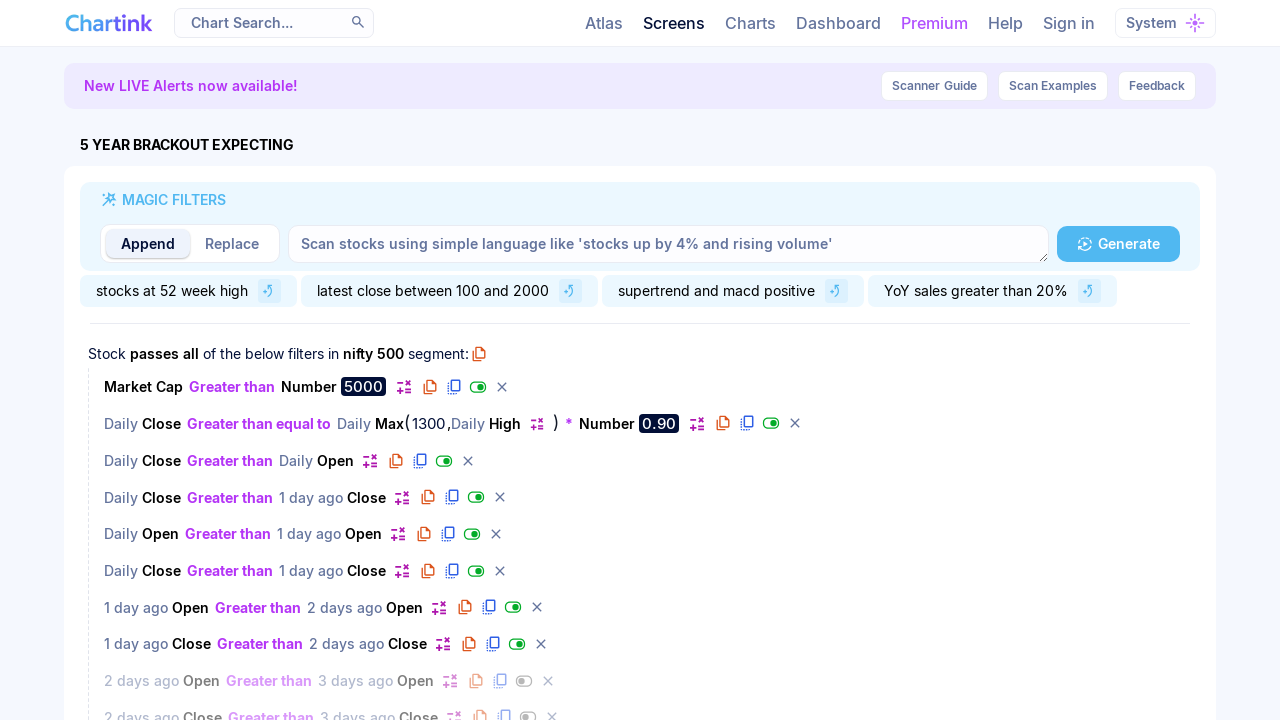

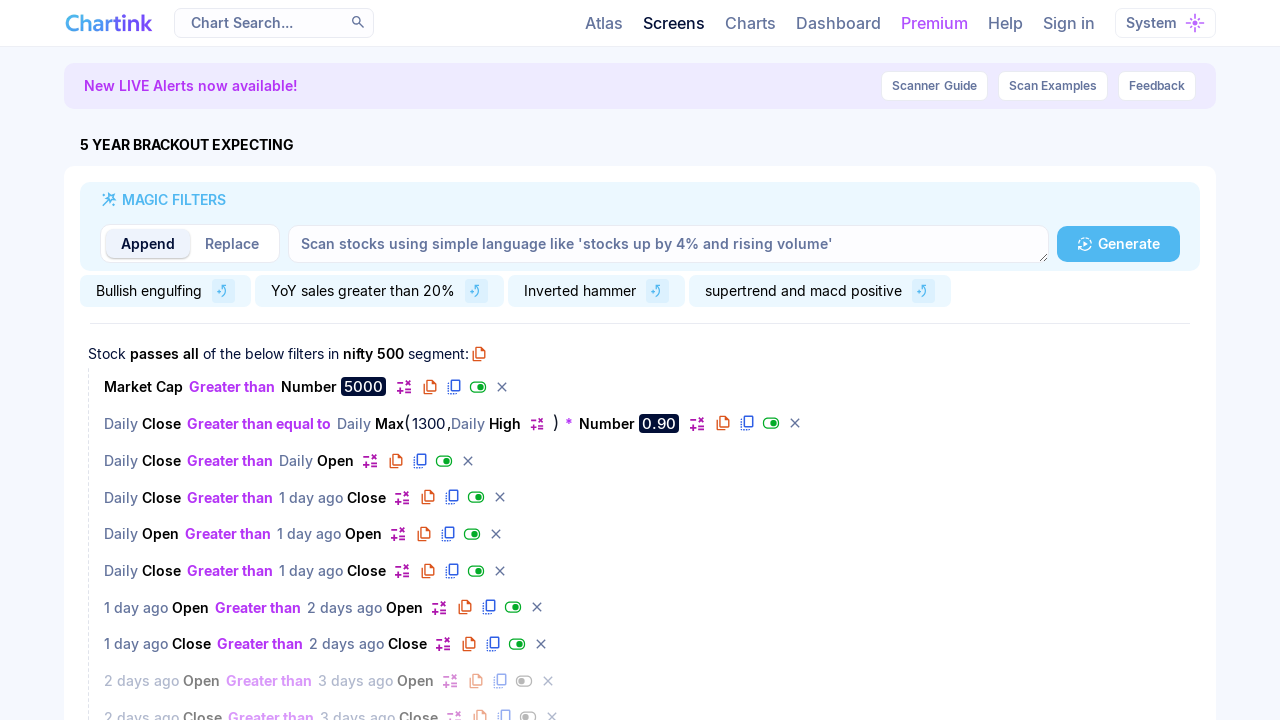